Tests adding todo items to a list by filling the input field and pressing Enter, then verifying the items appear

Starting URL: https://example.cypress.io/todo#/

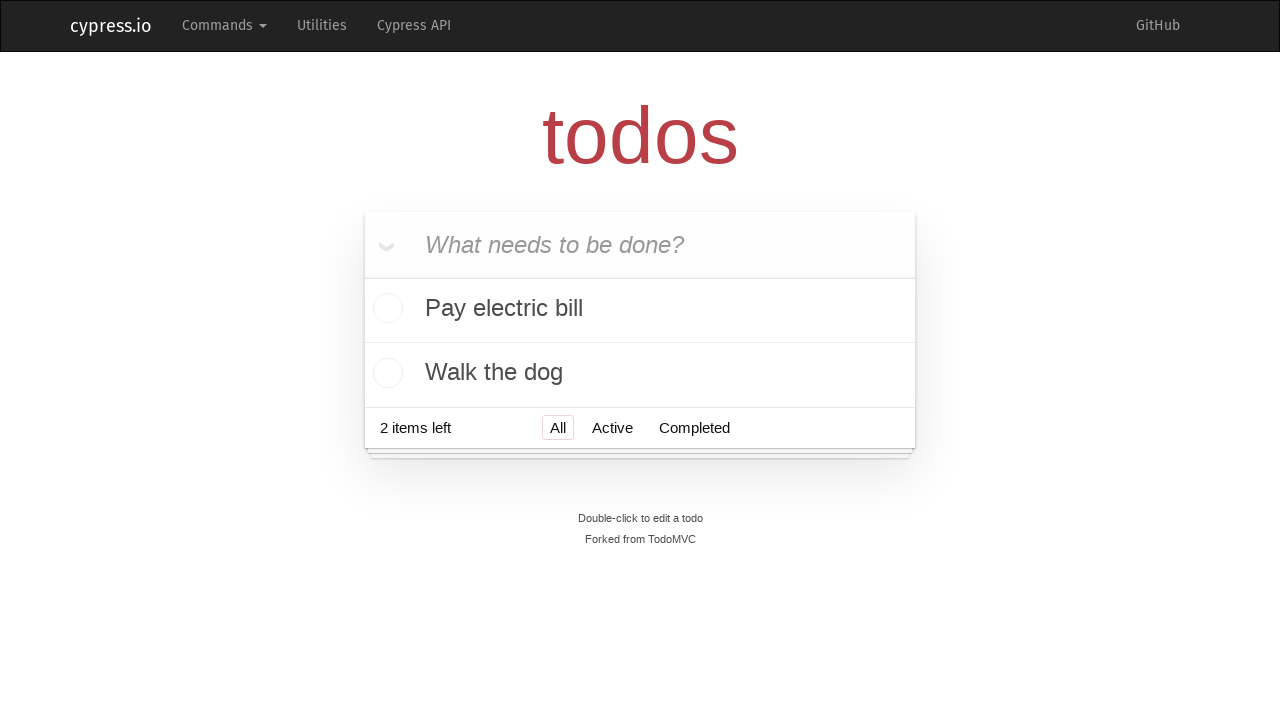

Located the todo input field with placeholder 'What needs to be done?'
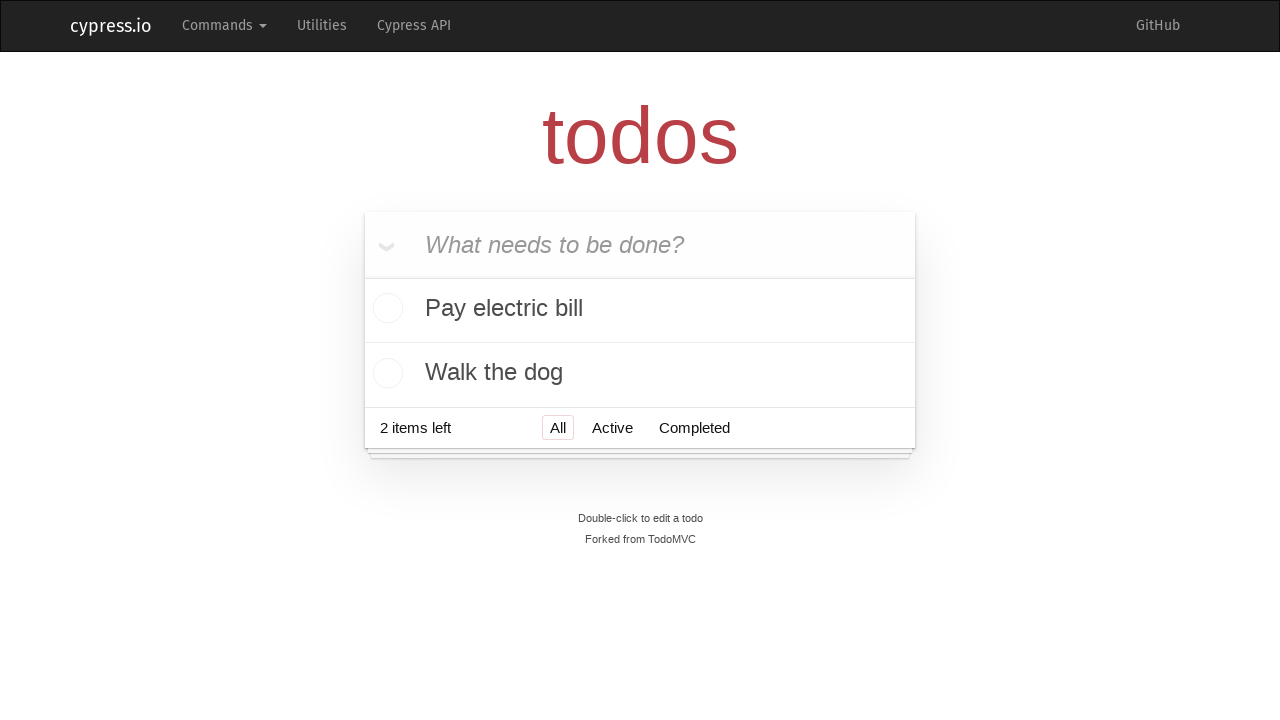

Filled todo input with 'buy some cheese' on internal:attr=[placeholder="What needs to be done?"i]
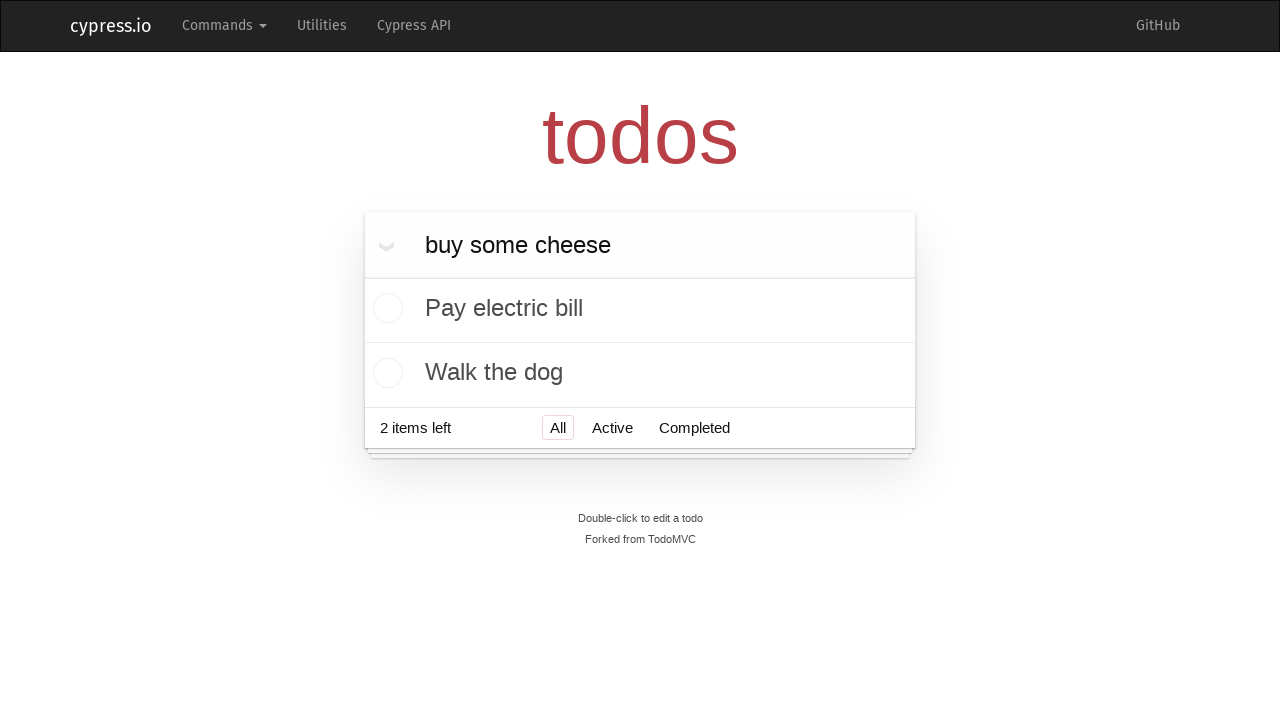

Pressed Enter to submit first todo item on internal:attr=[placeholder="What needs to be done?"i]
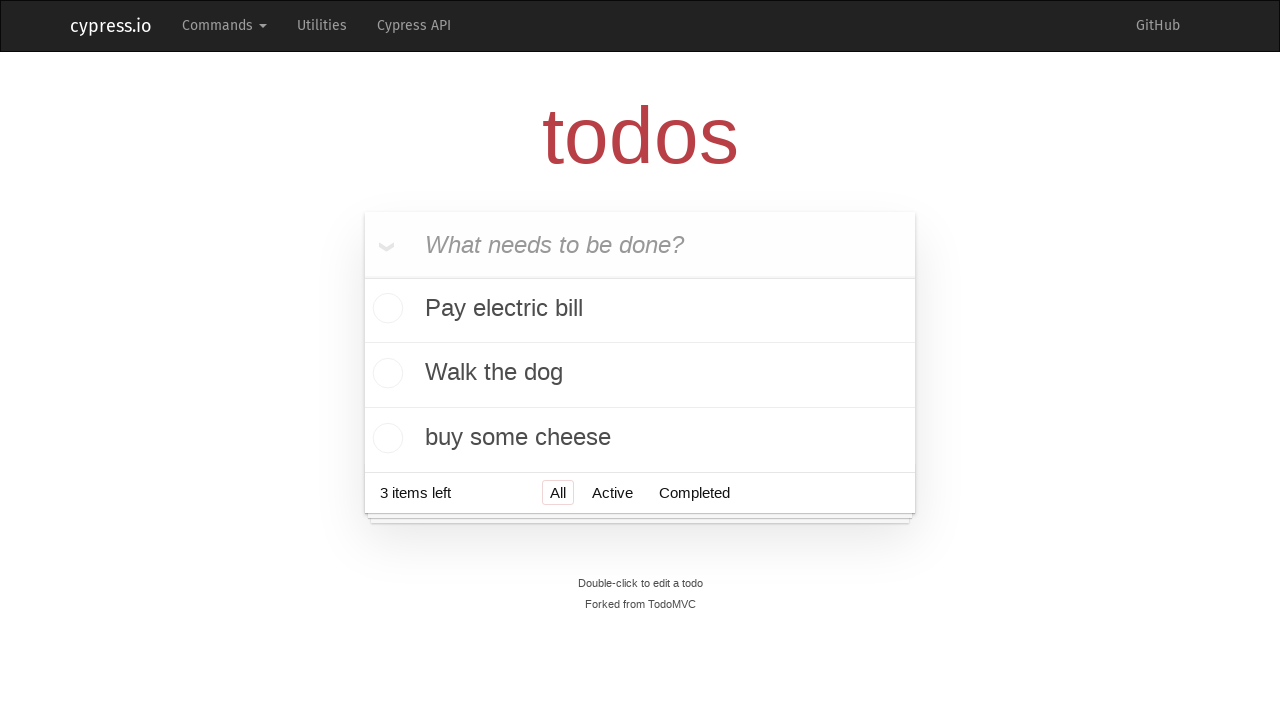

Verified first todo 'buy some cheese' is visible
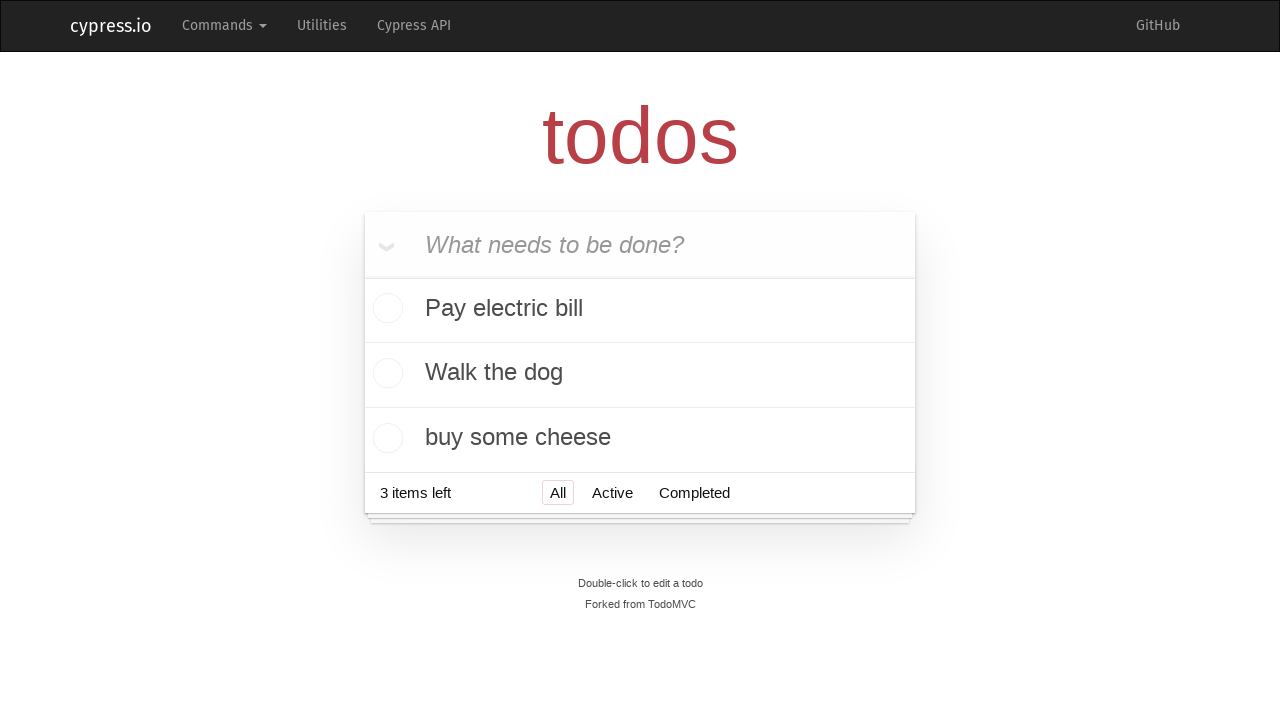

Filled todo input with 'feed the cat' on internal:attr=[placeholder="What needs to be done?"i]
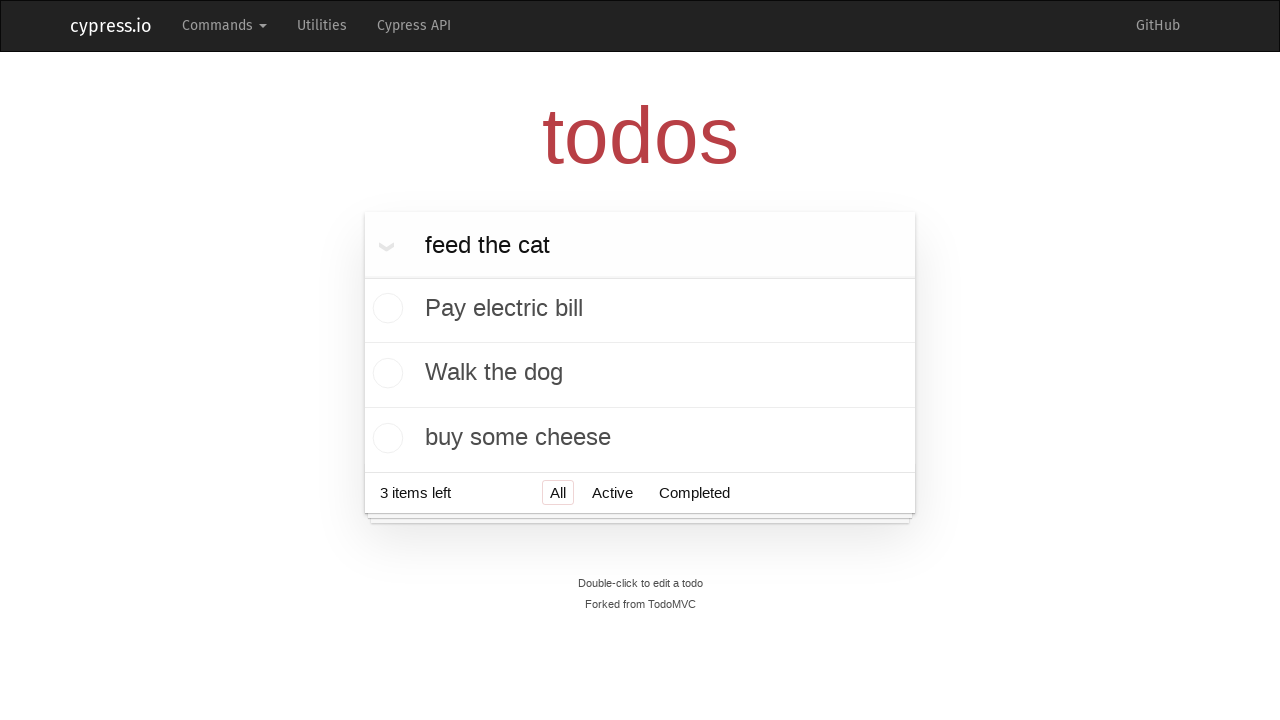

Pressed Enter to submit second todo item on internal:attr=[placeholder="What needs to be done?"i]
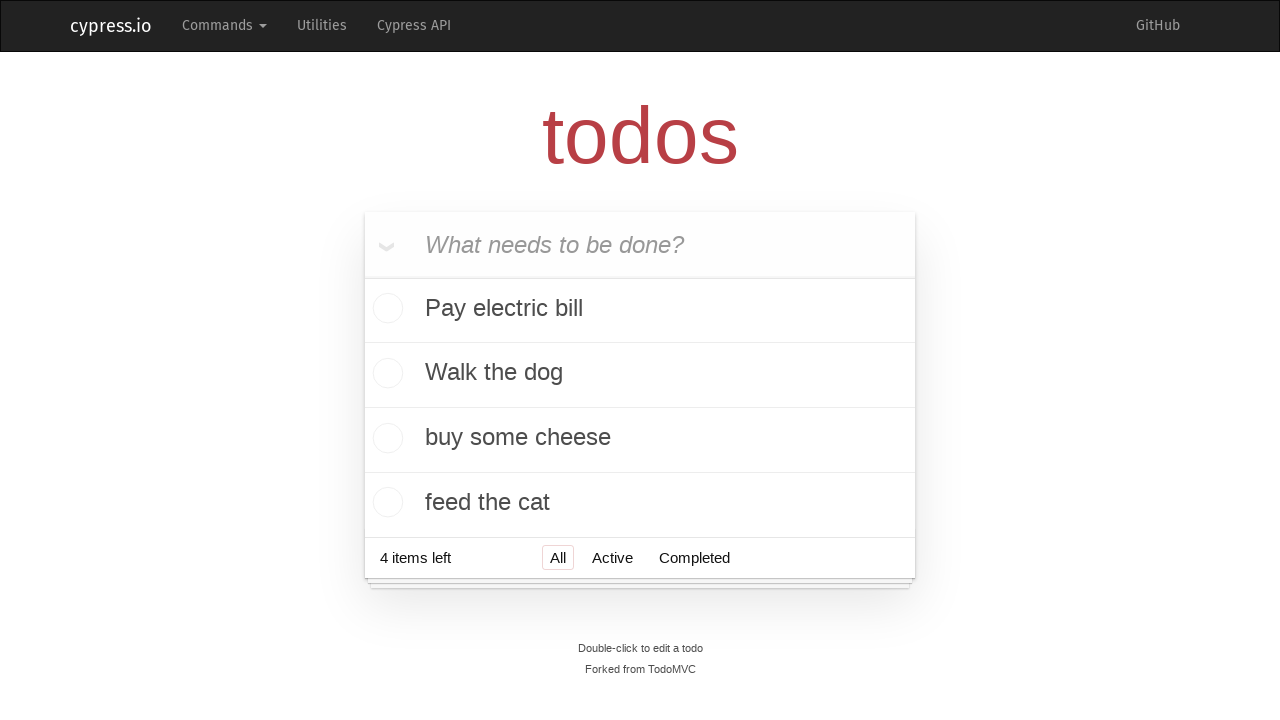

Verified first todo 'buy some cheese' is still visible
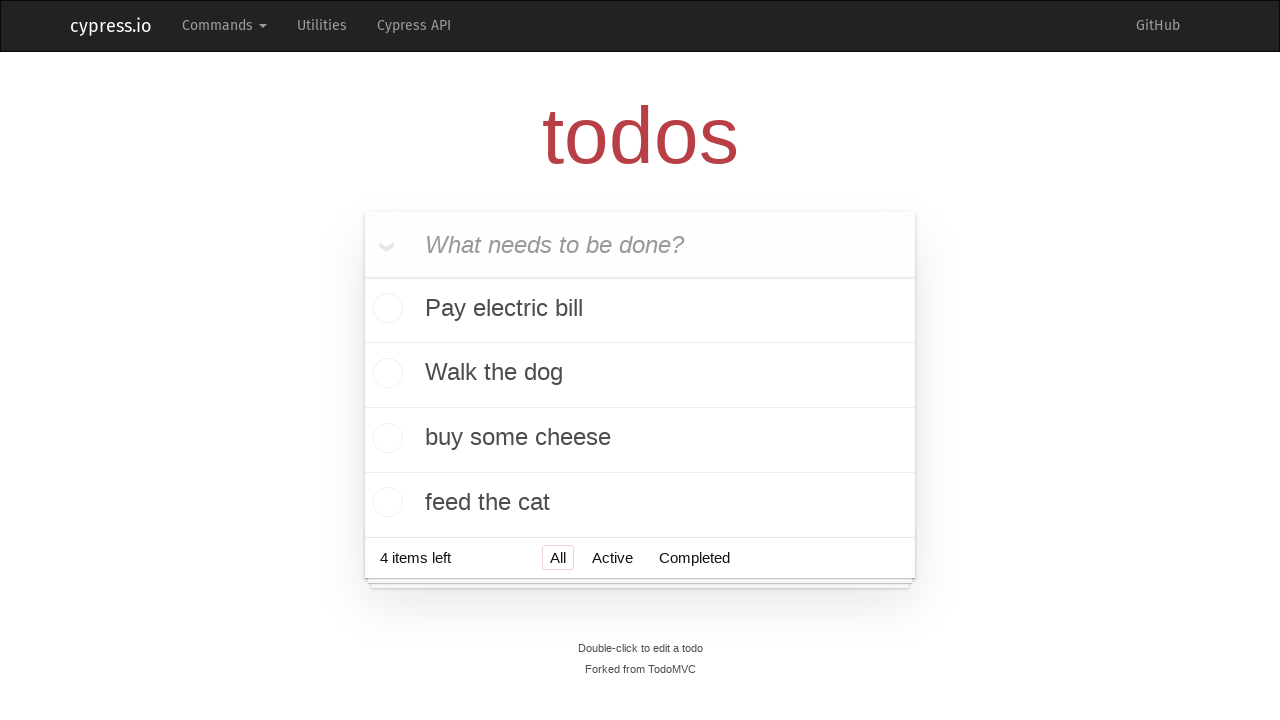

Verified second todo 'feed the cat' is visible
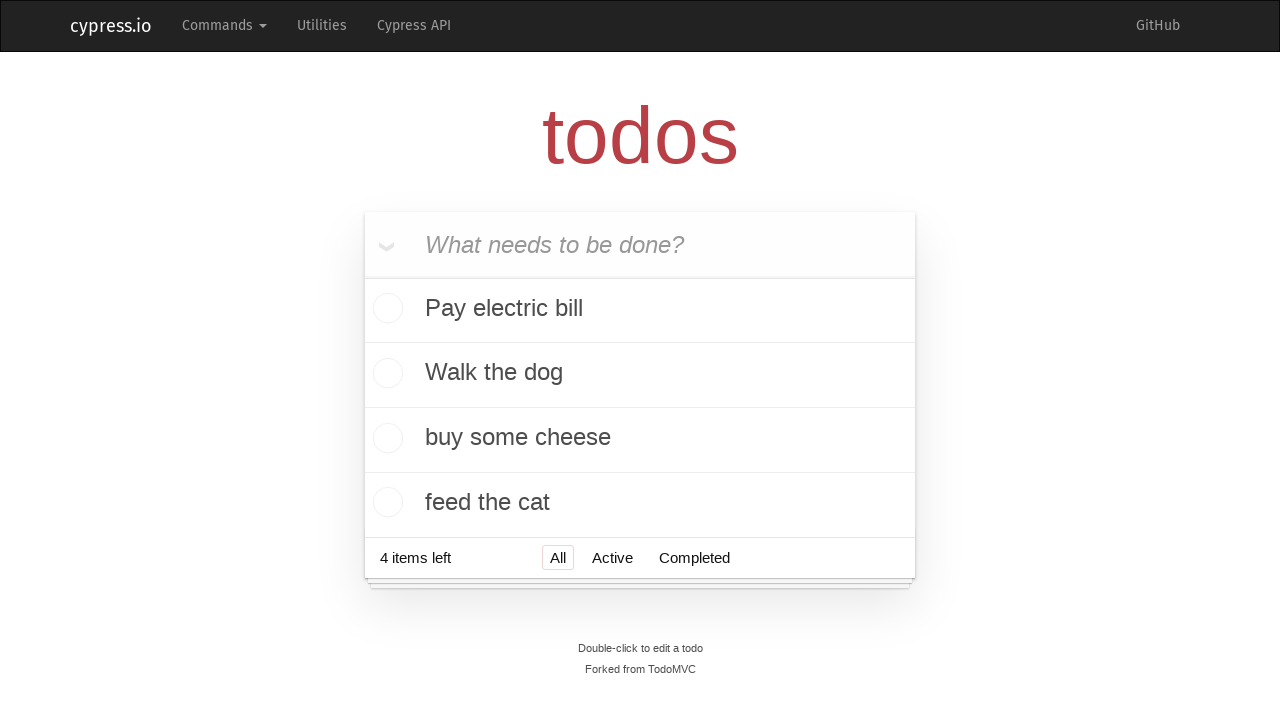

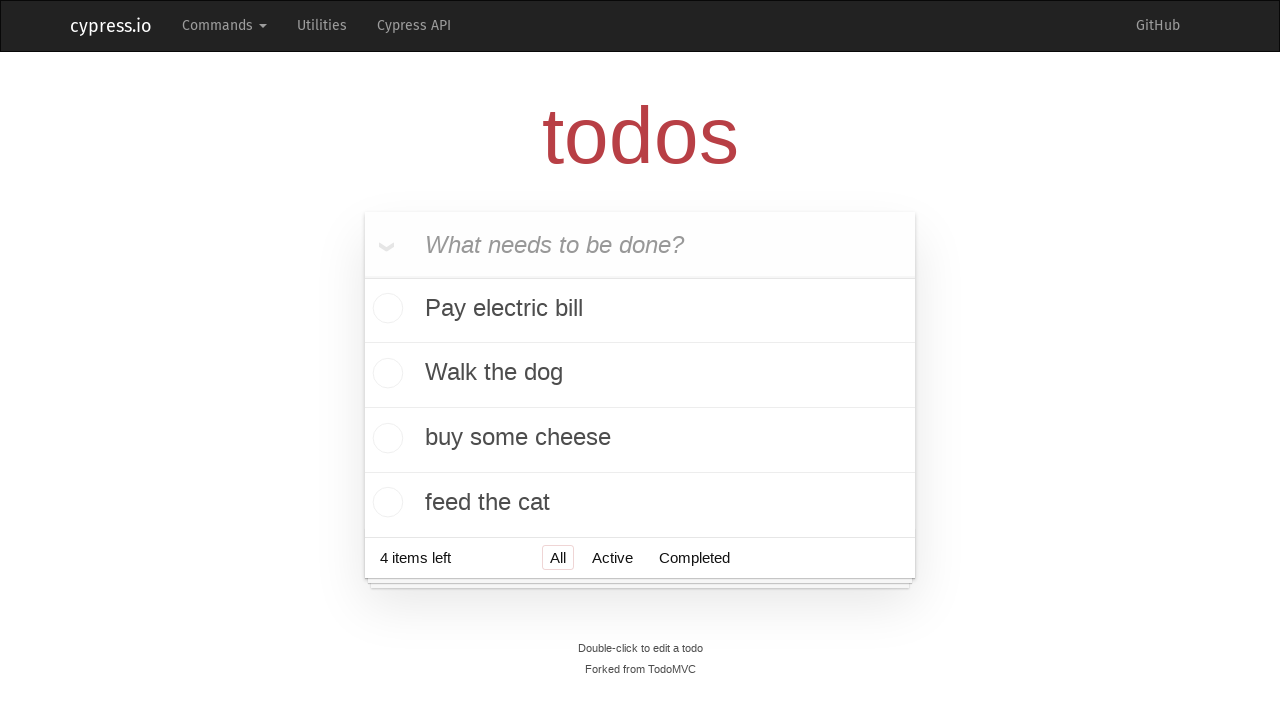